Tests completing a todo item by adding one, then clicking the checkbox to mark it as complete

Starting URL: https://eaglejohan.github.io/Todo-list/#

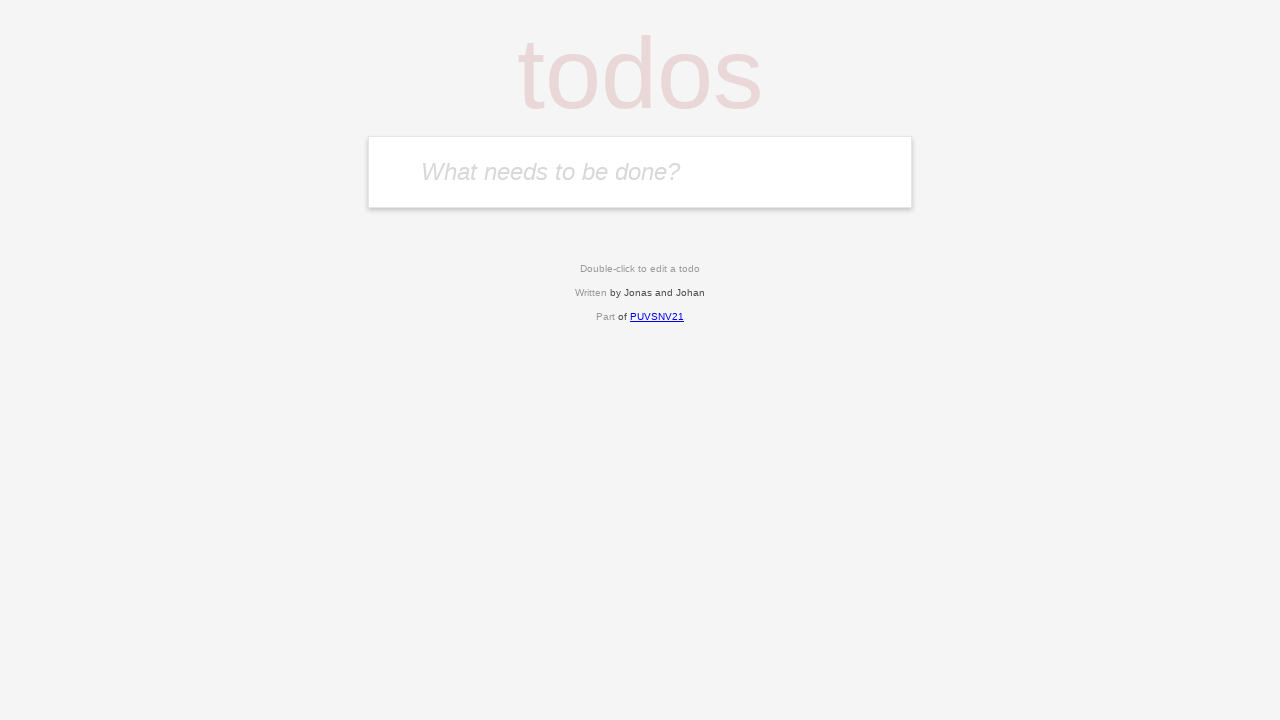

Filled input field with 'Test one' on #input-todo
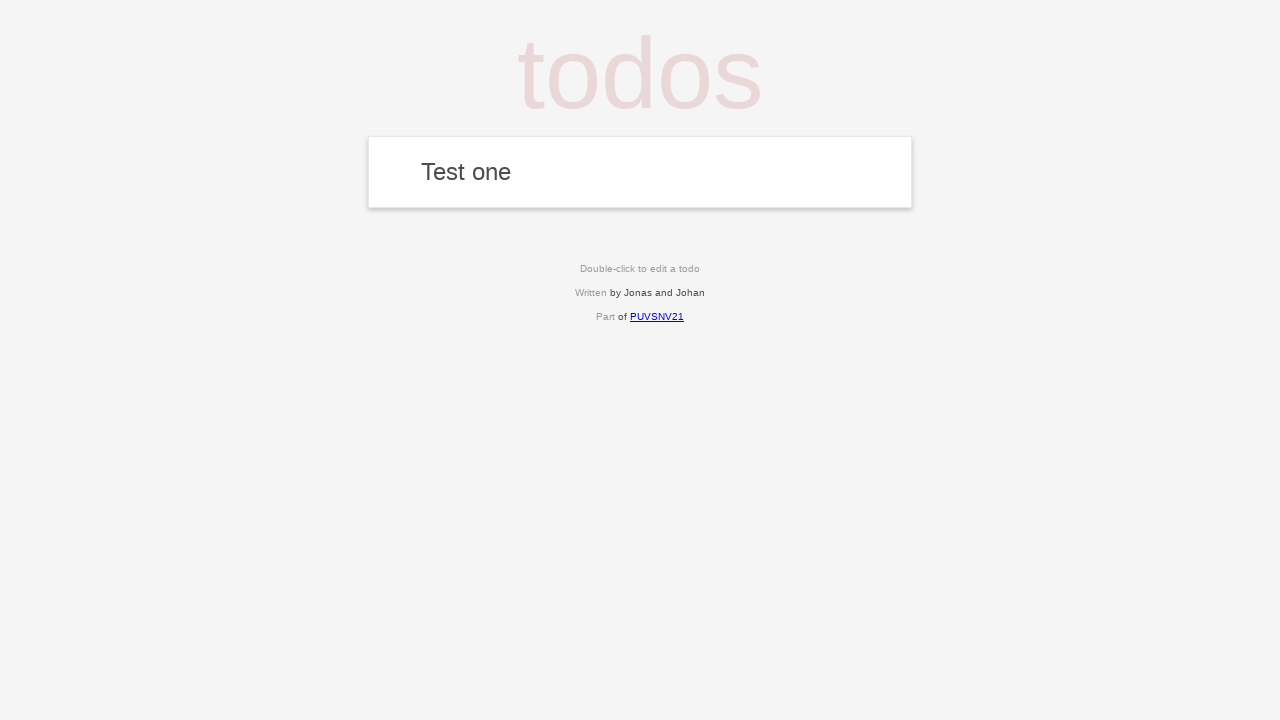

Pressed Enter to add the todo item on #input-todo
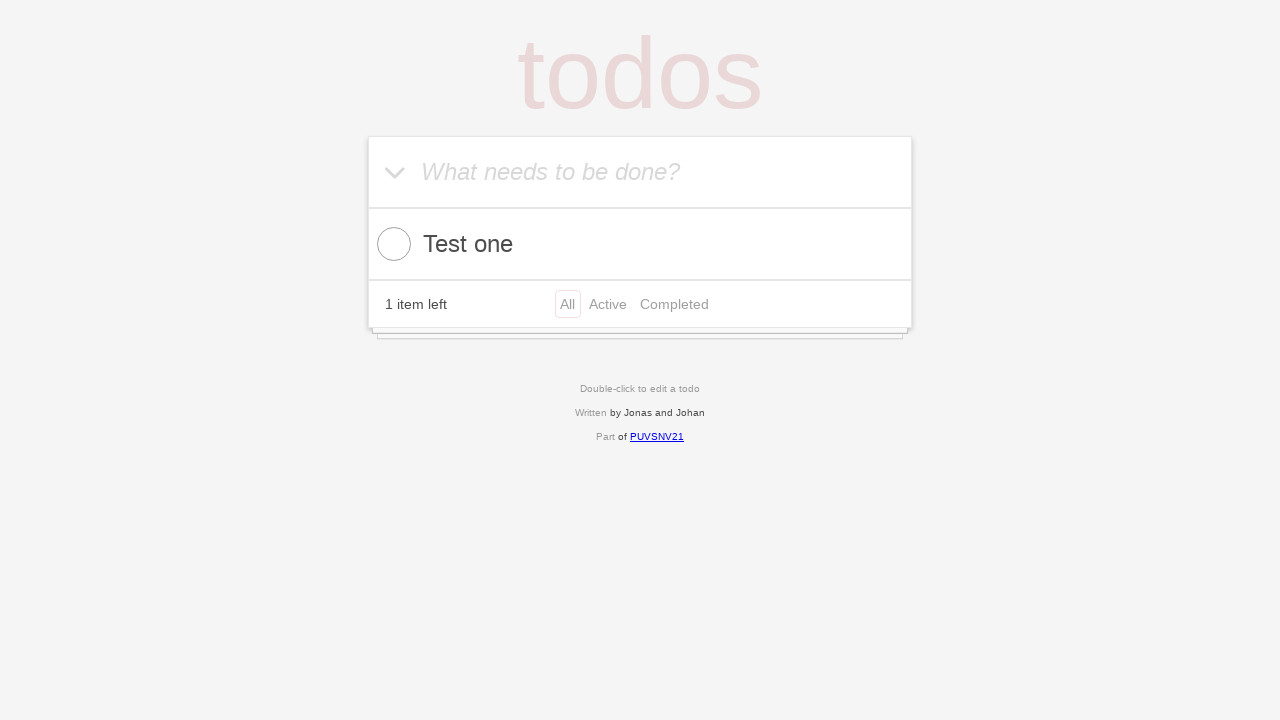

Todo item appeared with checkbox
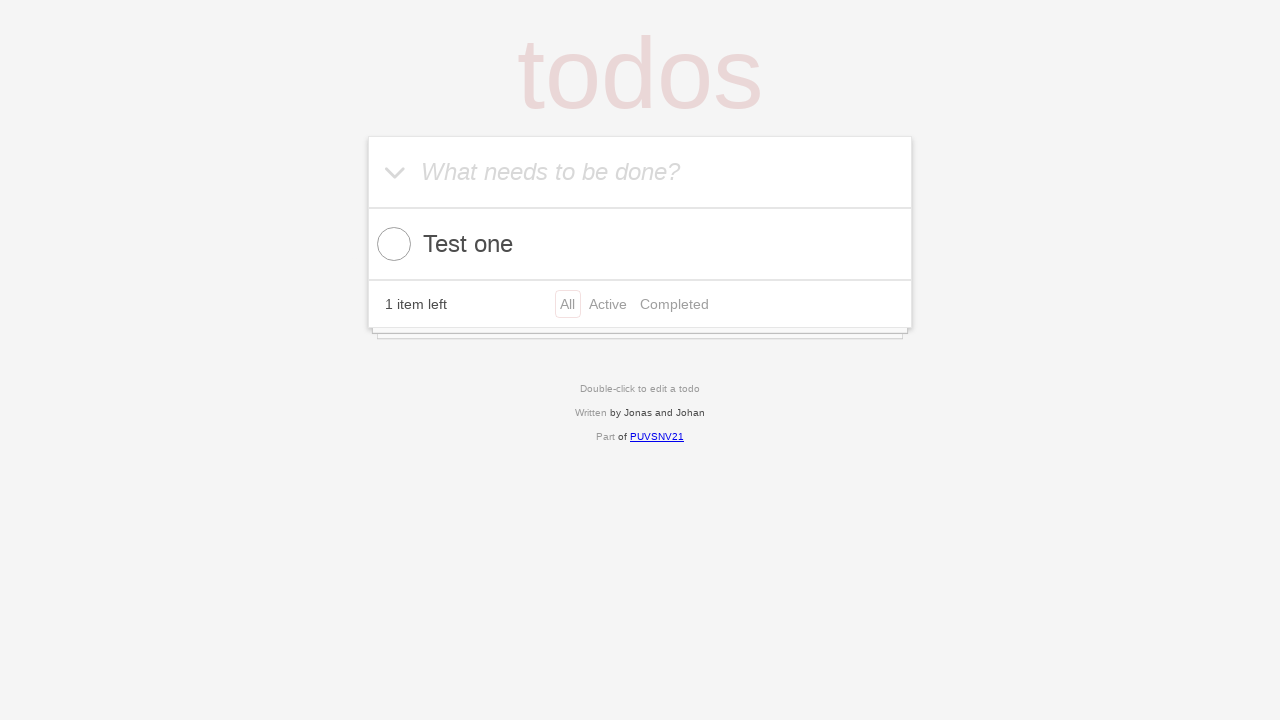

Clicked checkbox to mark todo as complete at (394, 244) on .completed-box
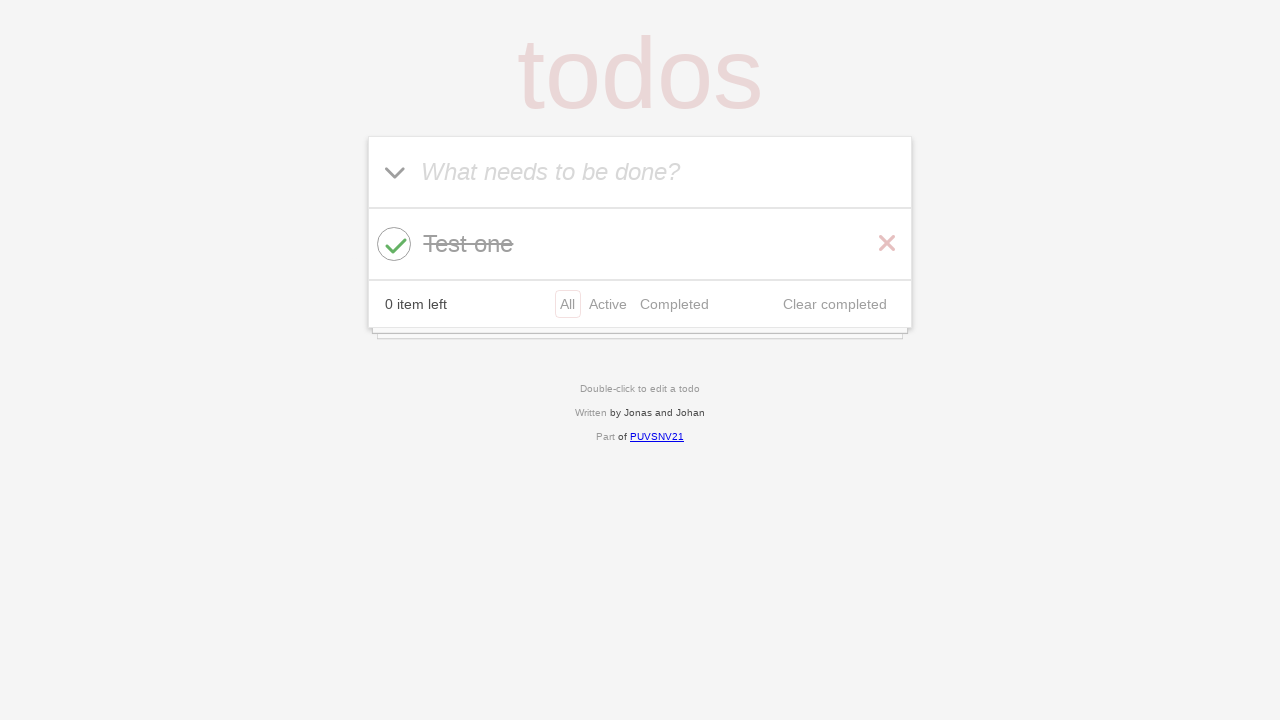

Verified items remaining counter is present
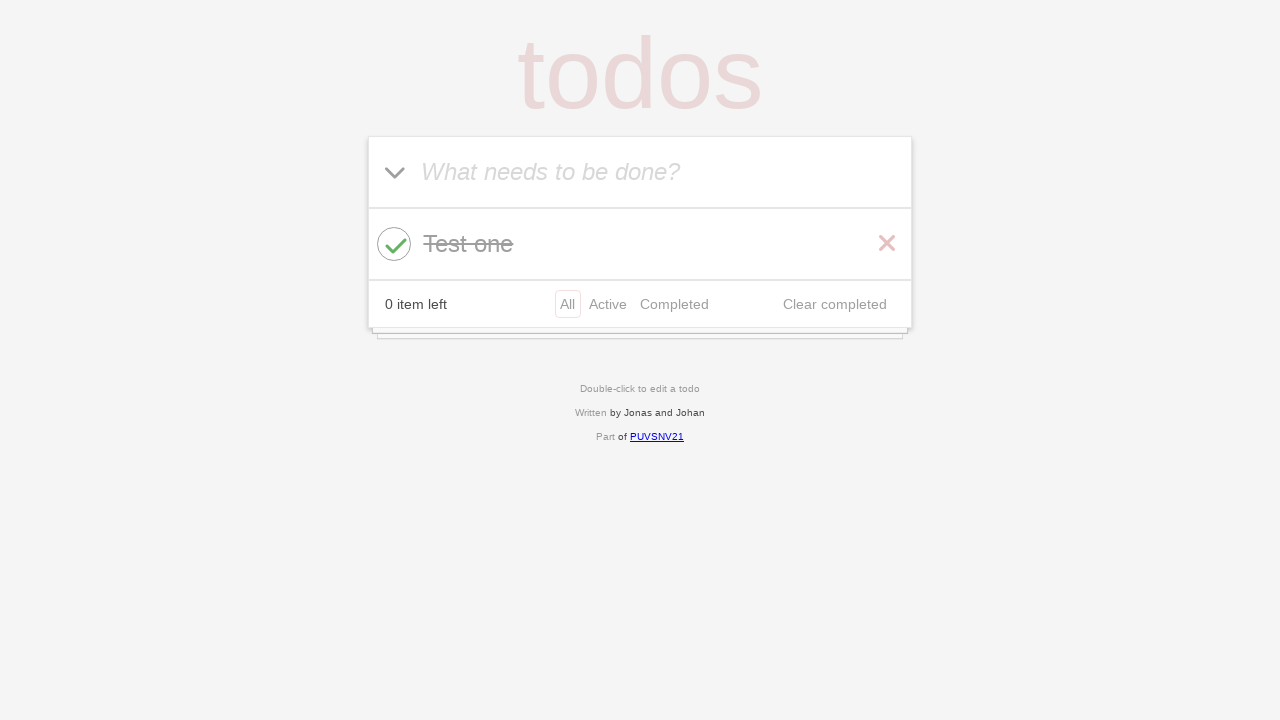

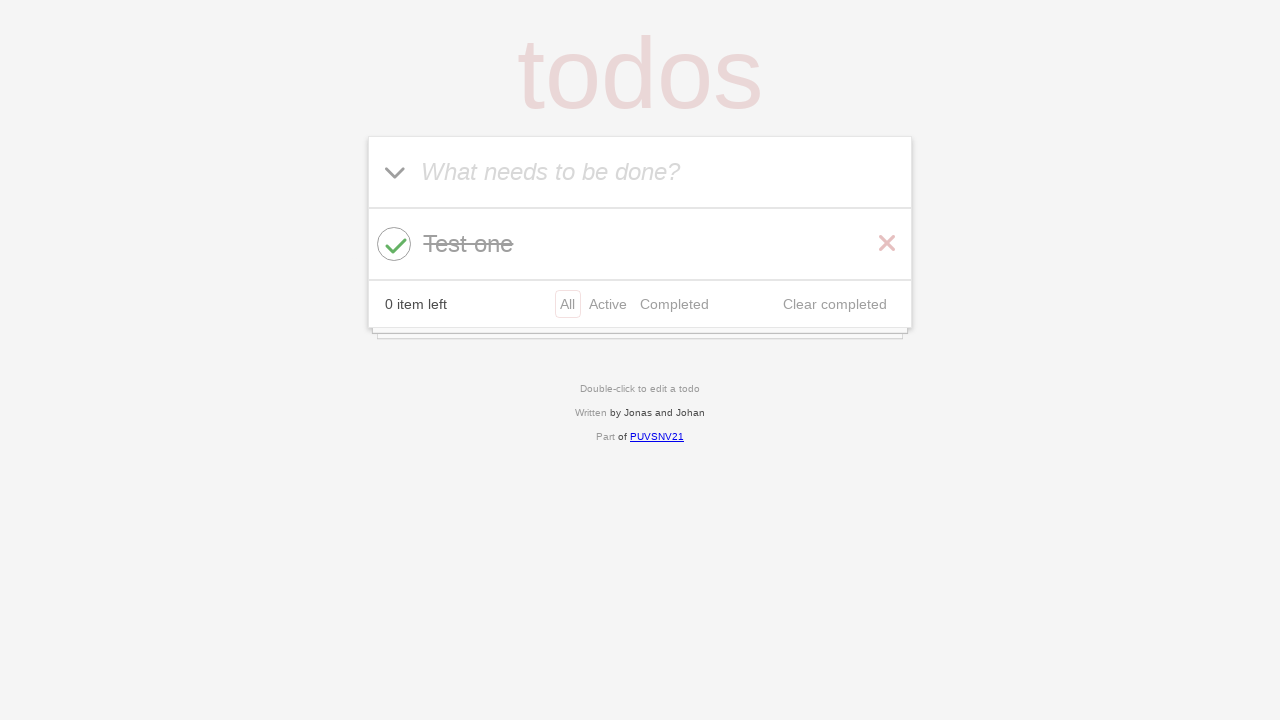